Tests that clicking Clear completed button removes completed items from the list.

Starting URL: https://demo.playwright.dev/todomvc

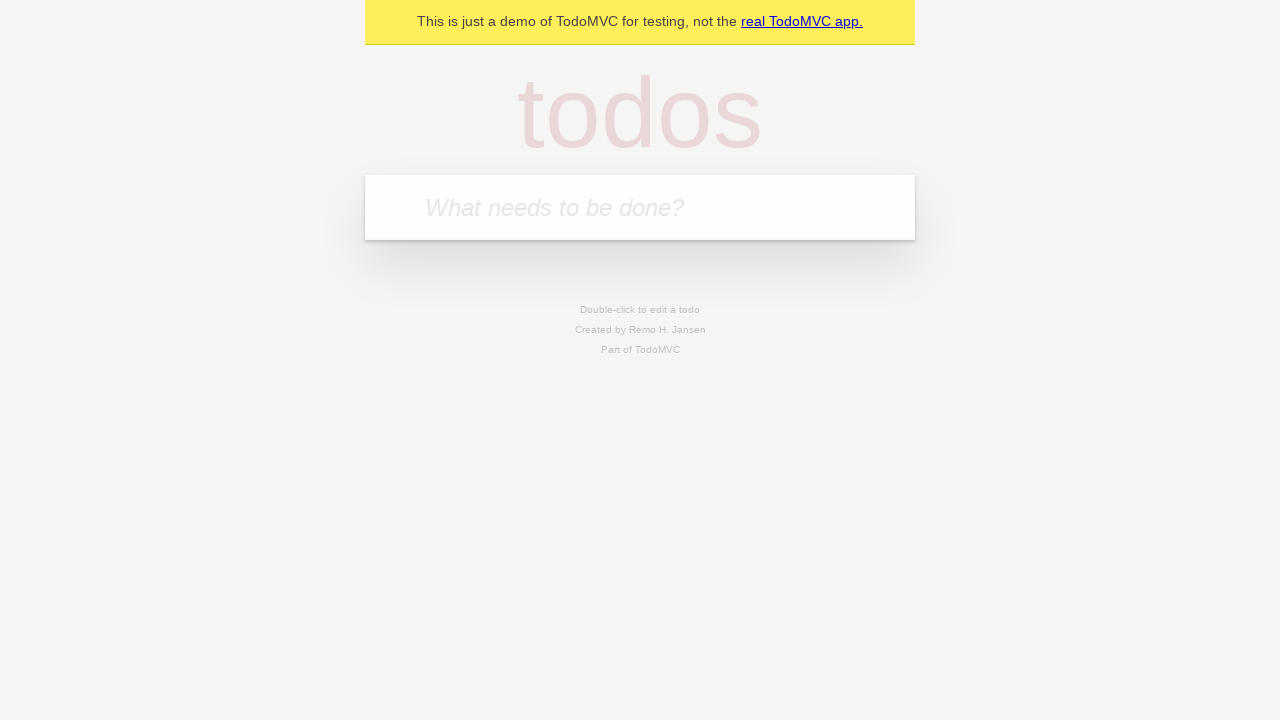

Filled todo input field with 'buy some cheese' on internal:attr=[placeholder="What needs to be done?"i]
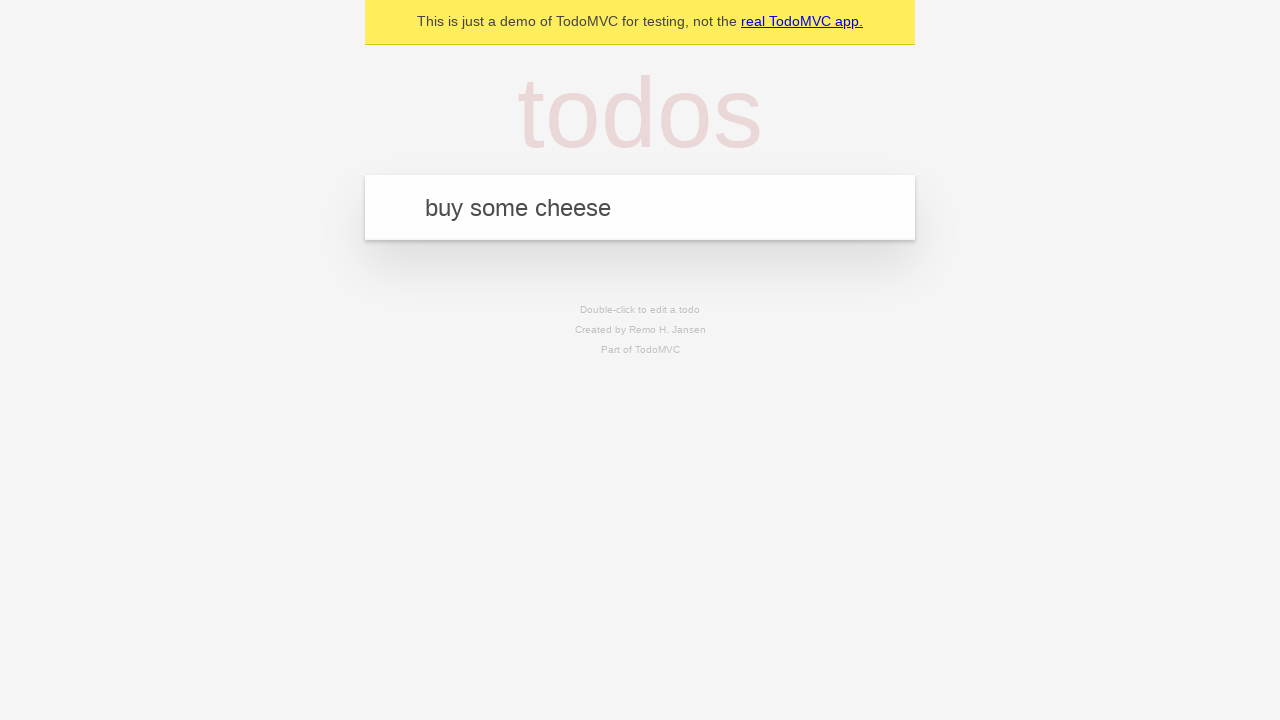

Pressed Enter to create todo 'buy some cheese' on internal:attr=[placeholder="What needs to be done?"i]
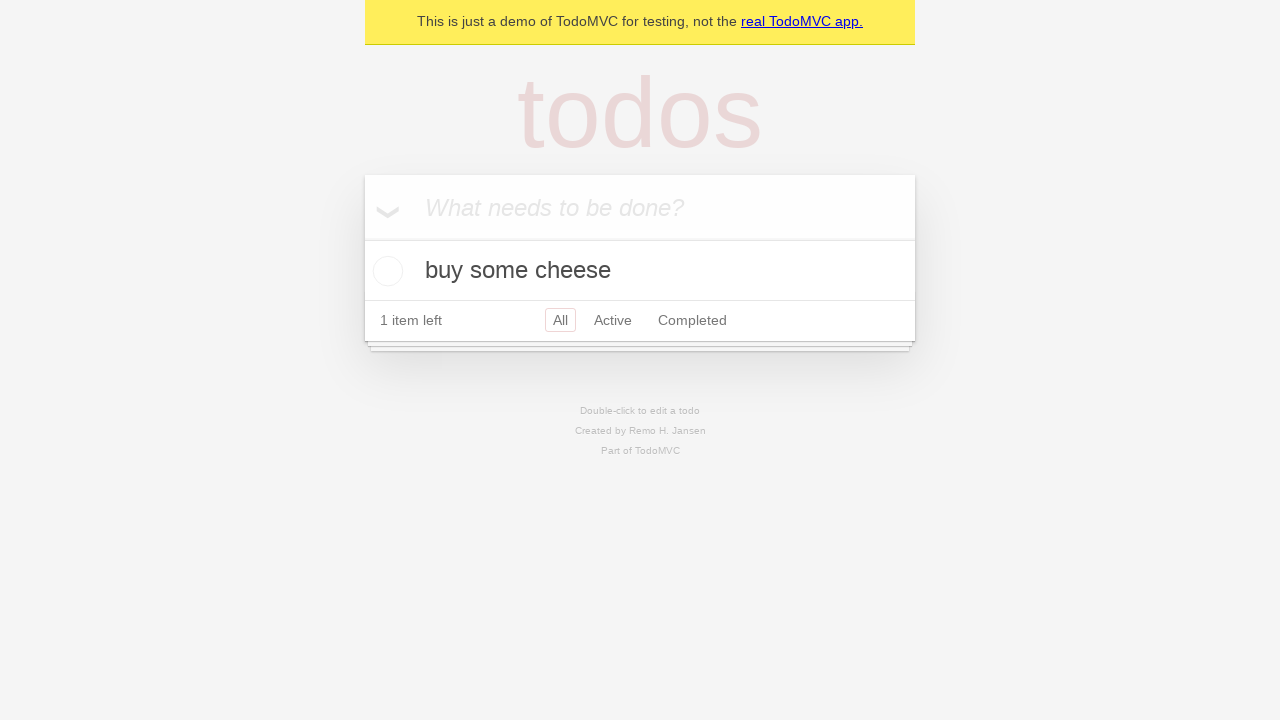

Filled todo input field with 'feed the cat' on internal:attr=[placeholder="What needs to be done?"i]
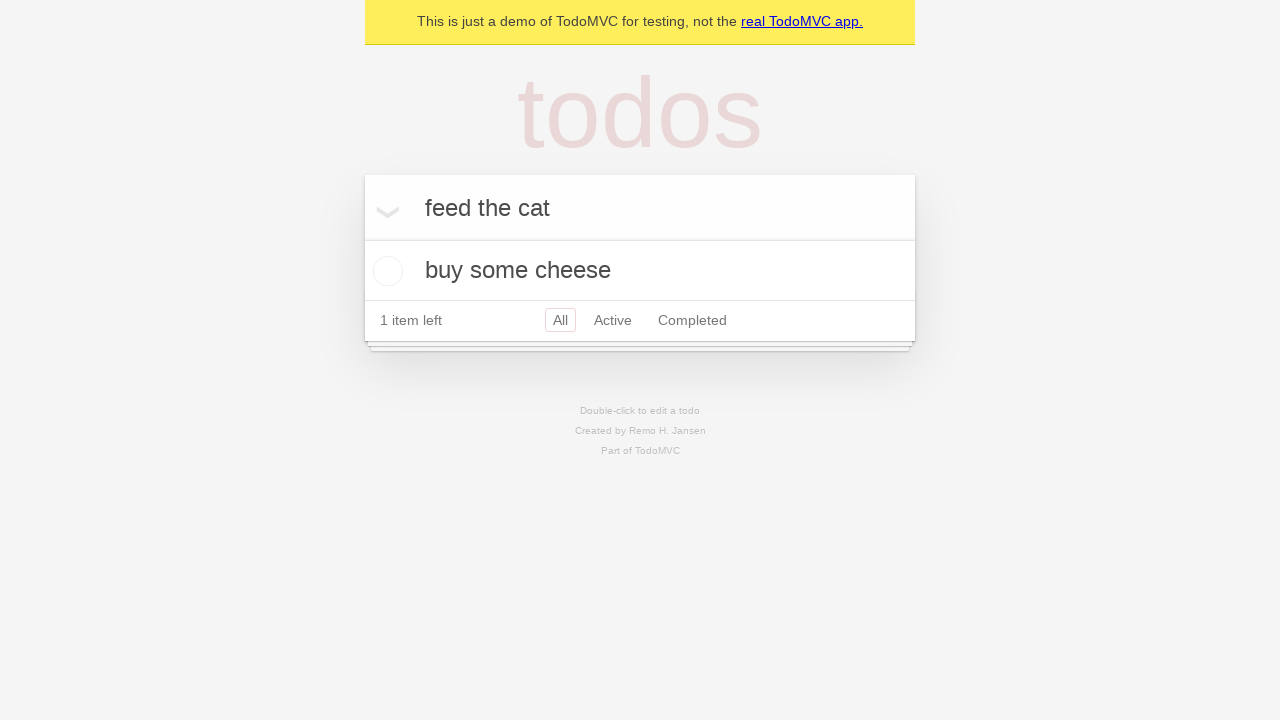

Pressed Enter to create todo 'feed the cat' on internal:attr=[placeholder="What needs to be done?"i]
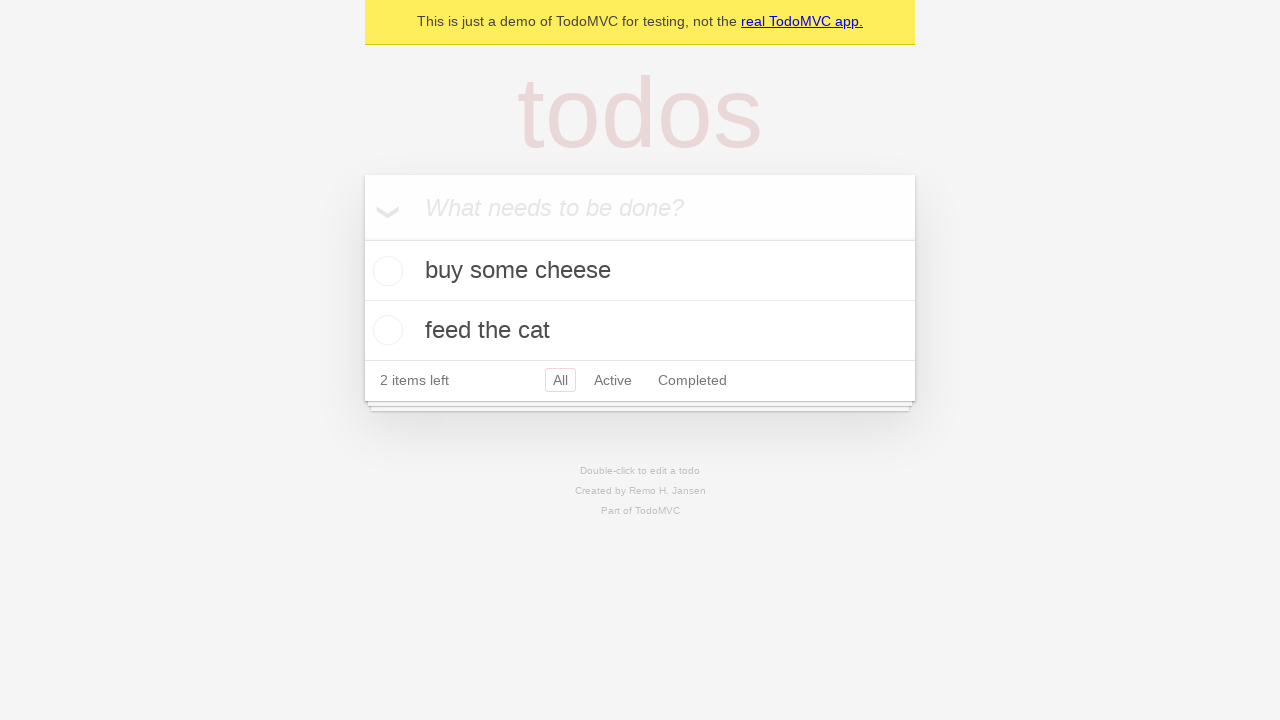

Filled todo input field with 'book a doctors appointment' on internal:attr=[placeholder="What needs to be done?"i]
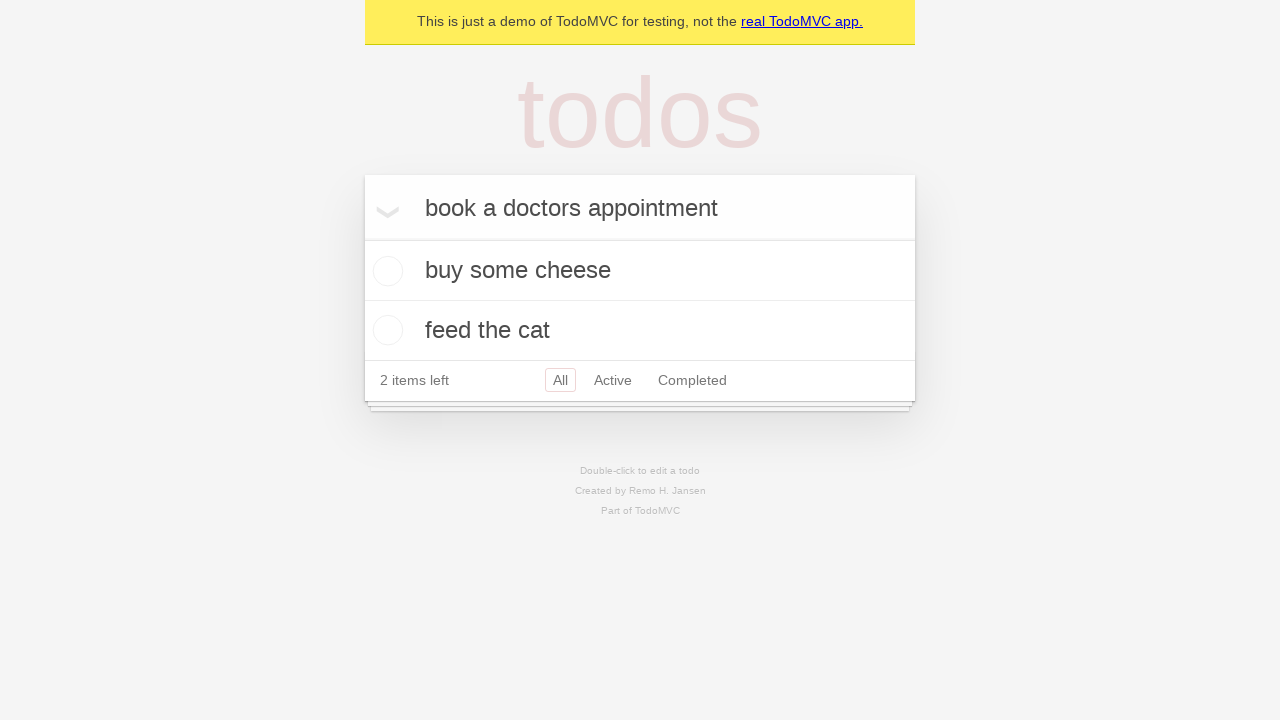

Pressed Enter to create todo 'book a doctors appointment' on internal:attr=[placeholder="What needs to be done?"i]
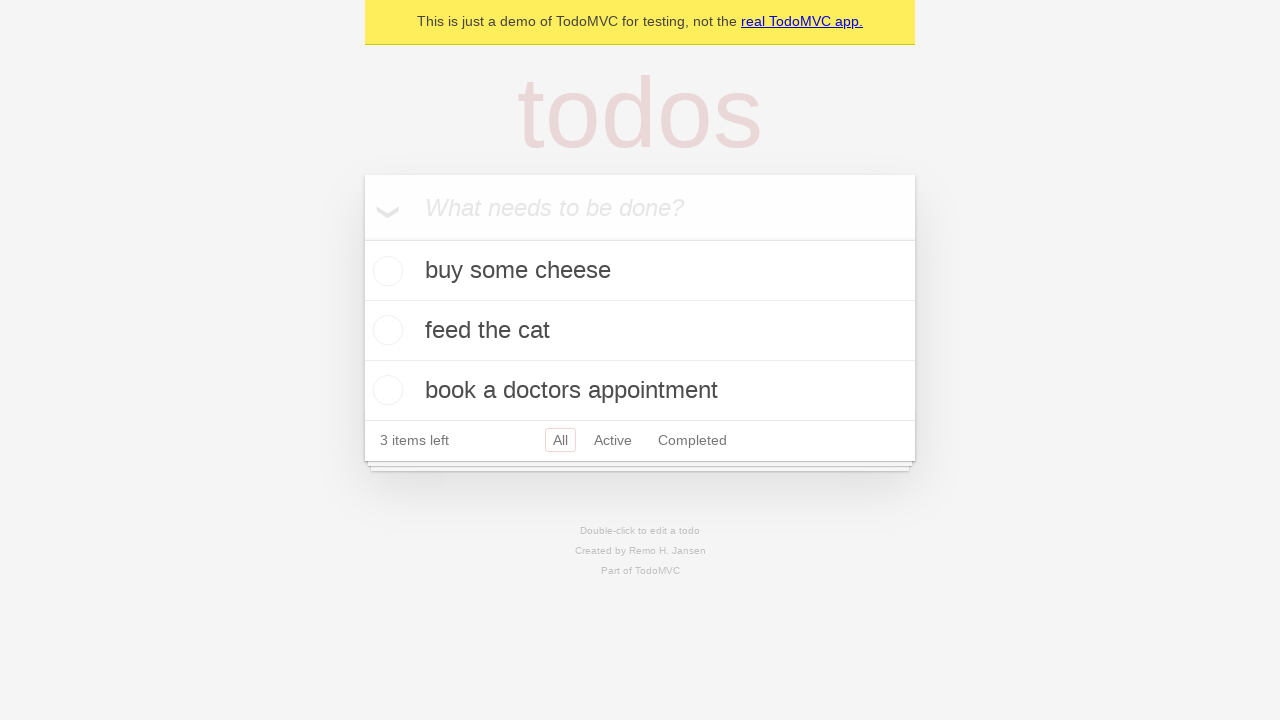

Retrieved all todo items
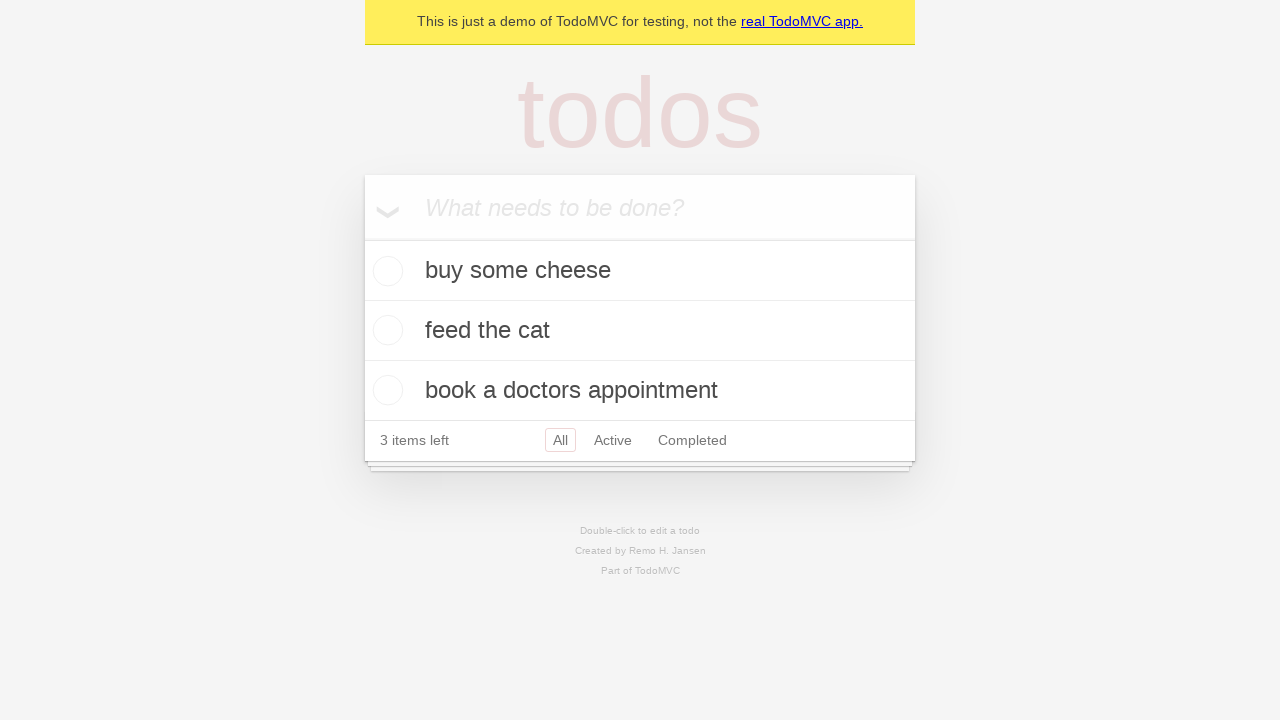

Checked the second todo item as completed at (385, 330) on internal:testid=[data-testid="todo-item"s] >> nth=1 >> internal:role=checkbox
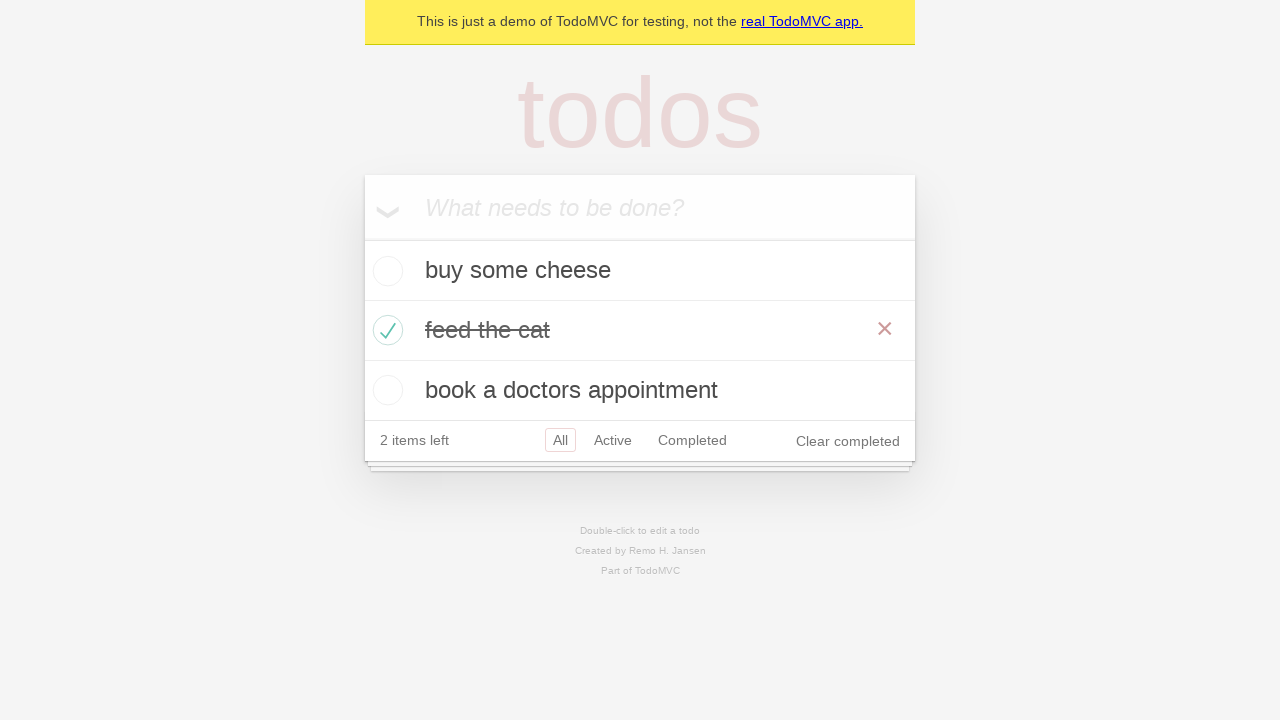

Clicked 'Clear completed' button to remove completed items at (848, 441) on internal:role=button[name="Clear completed"i]
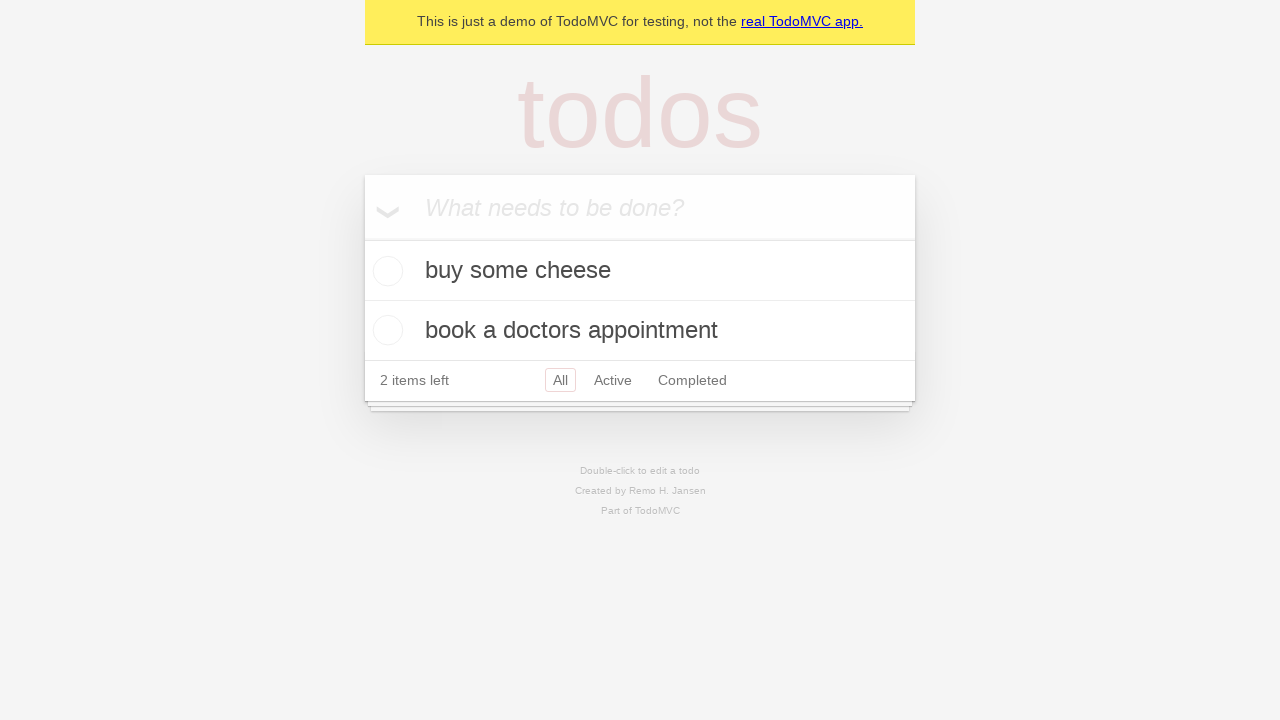

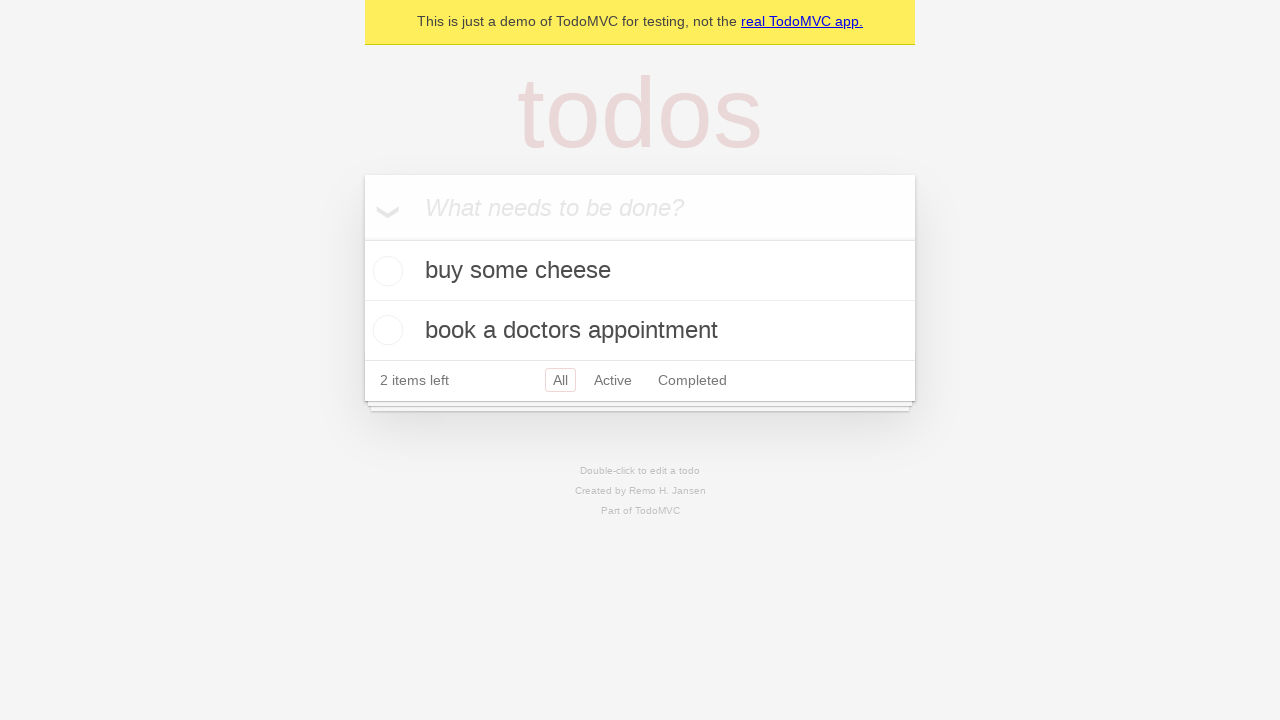